Tests visibility of an element on Google Translate page by checking if it's displayed and hovering over it

Starting URL: https://translate.google.com/?sl=en&tl=bn&op=translate

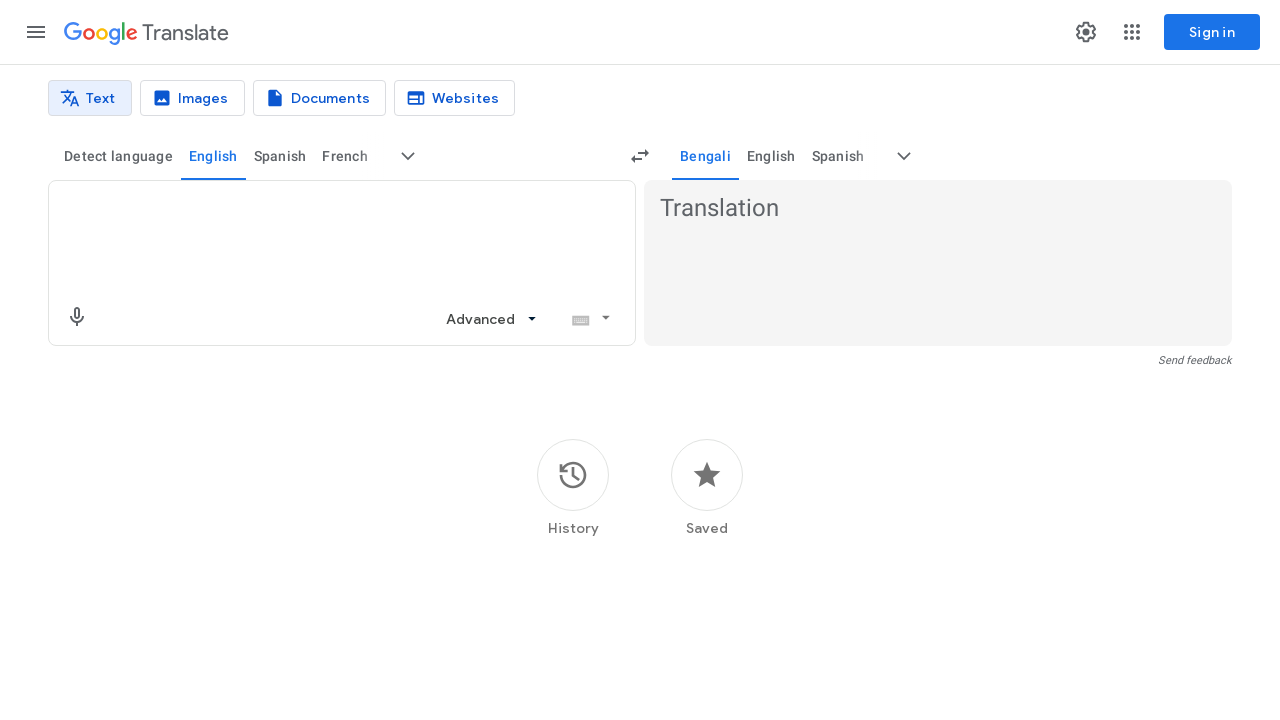

Located element with id 'sdgBod' on Google Translate page
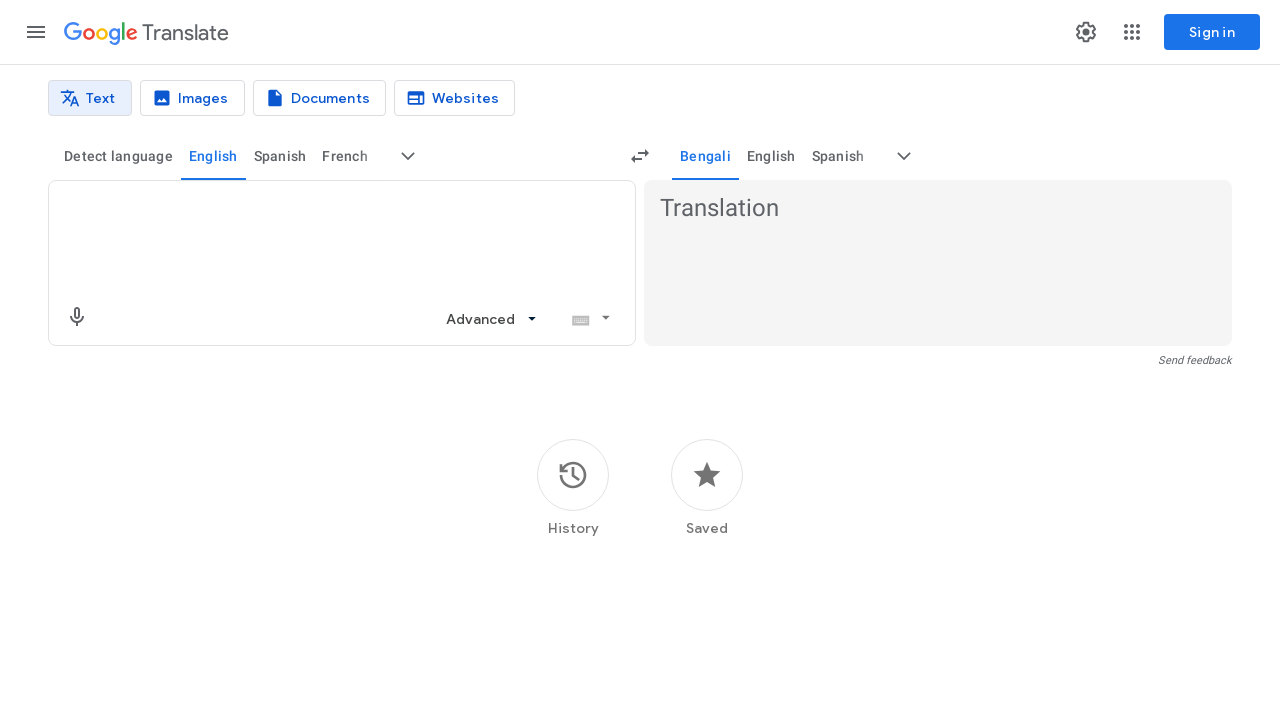

Element with id 'sdgBod' is now visible
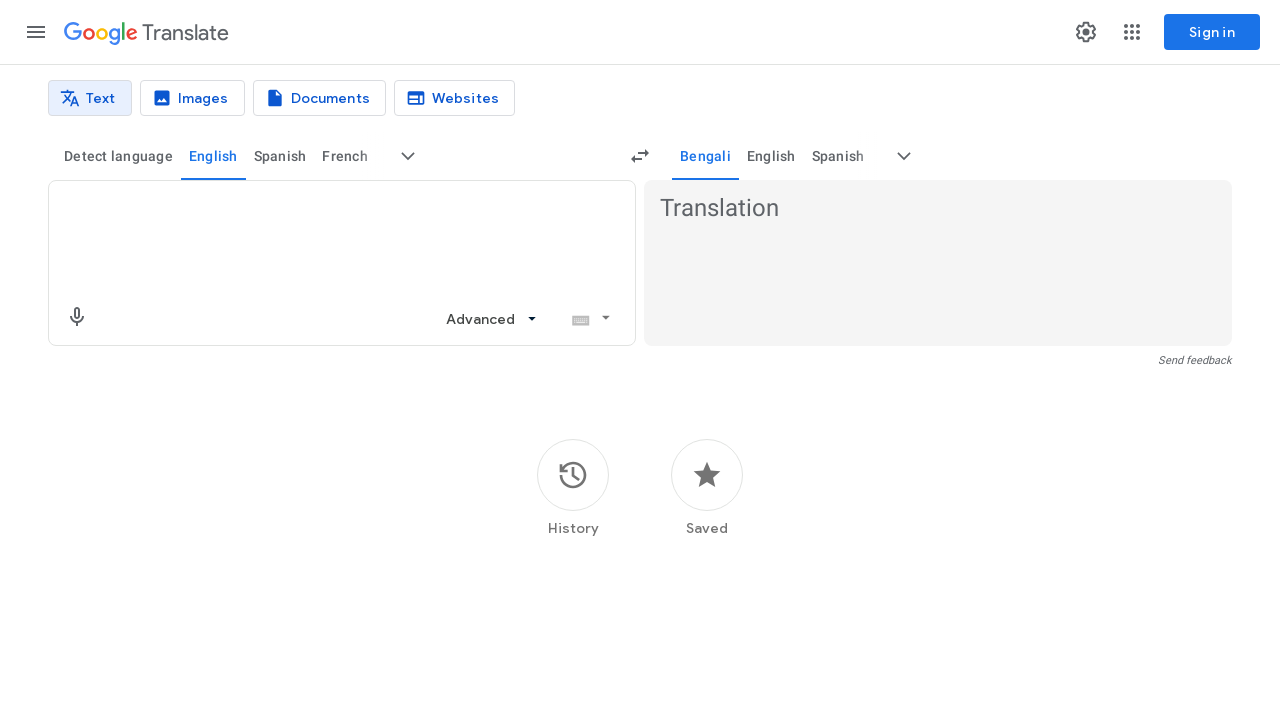

Hovered over element with id 'sdgBod' at (146, 32) on xpath=//a[@id='sdgBod']
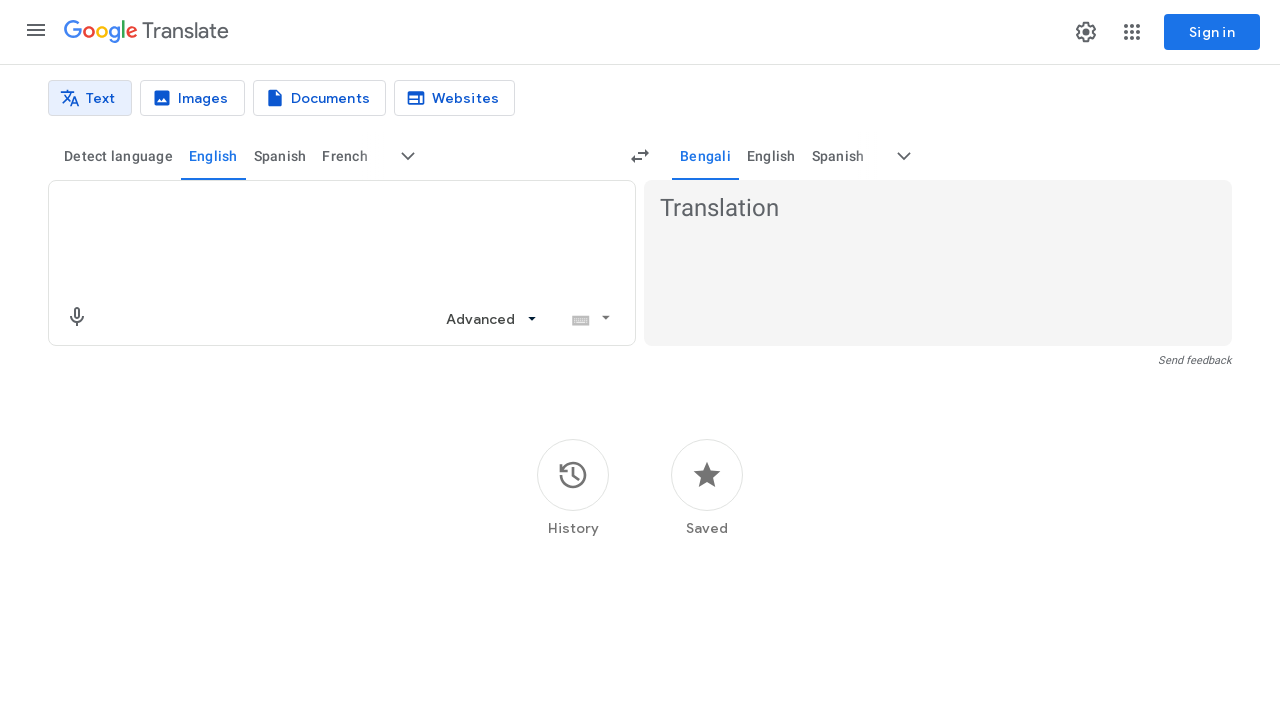

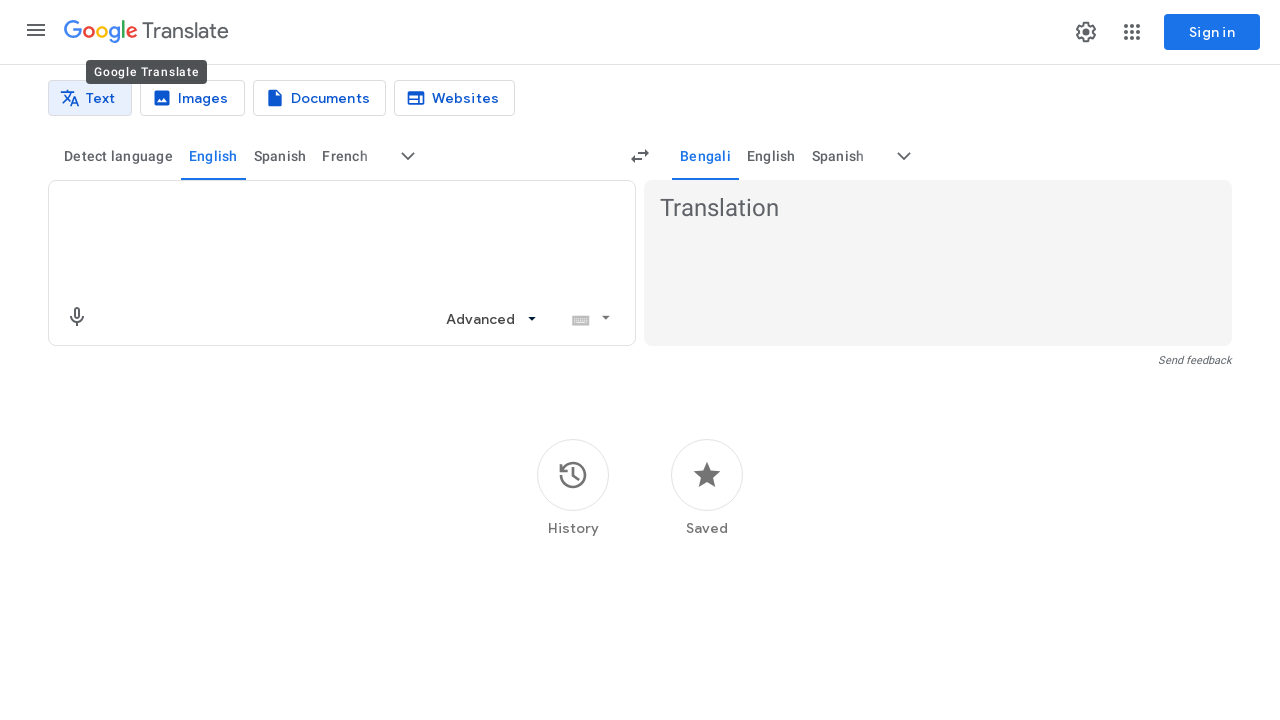